Tests dropdown functionality by selecting a country from a dependent dropdown list on a demo page for country/state selection.

Starting URL: https://phppot.com/demo/jquery-dependent-dropdown-list-countries-and-states/

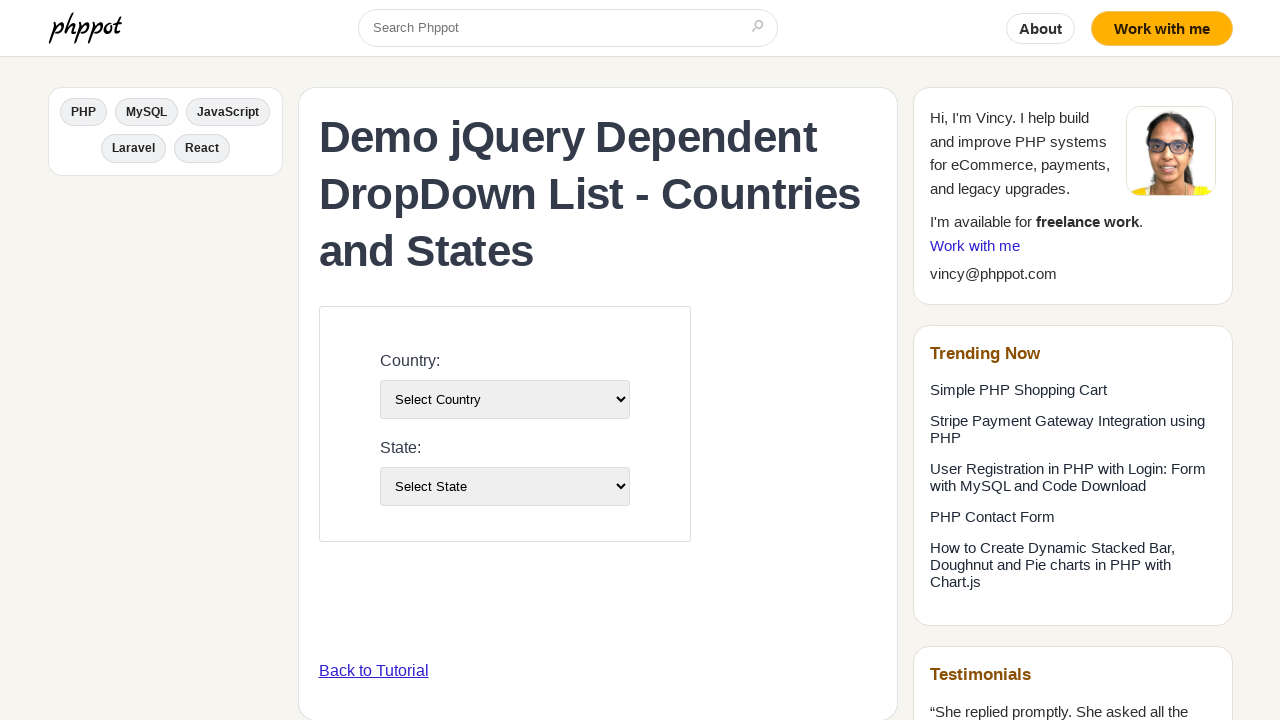

Country dropdown selector became available
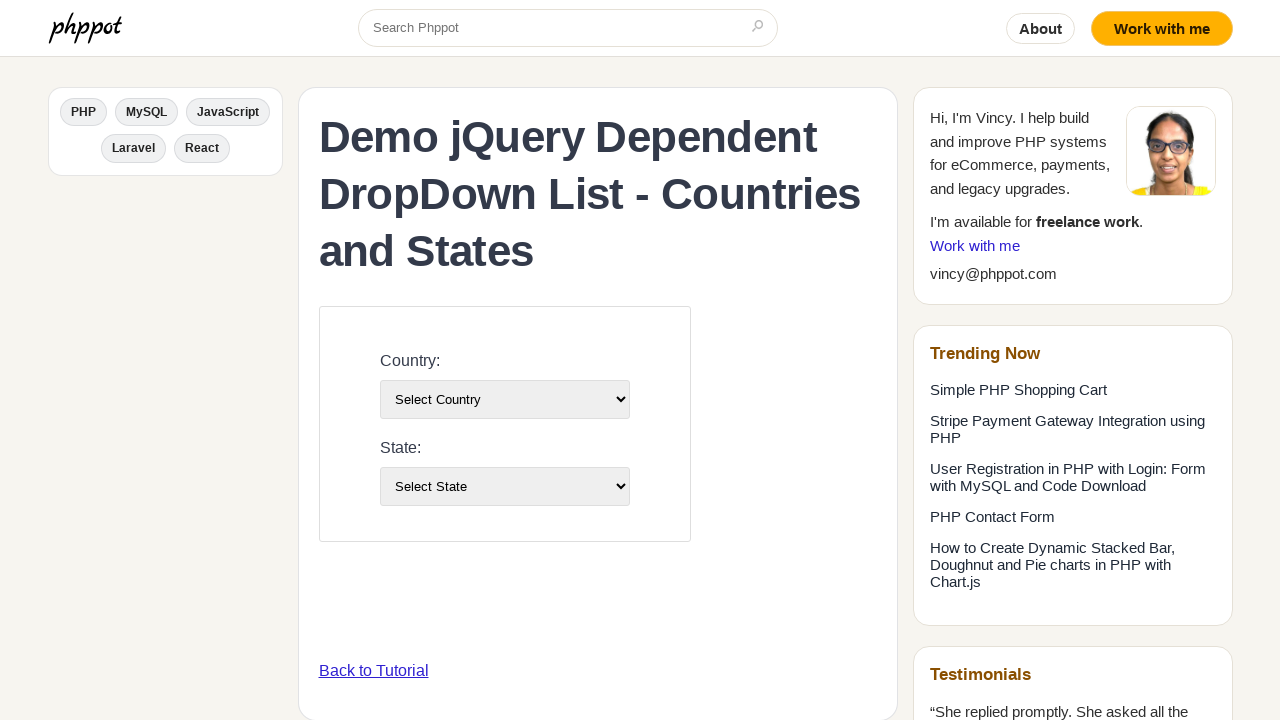

Selected 'USA' from the country dropdown on #country-list
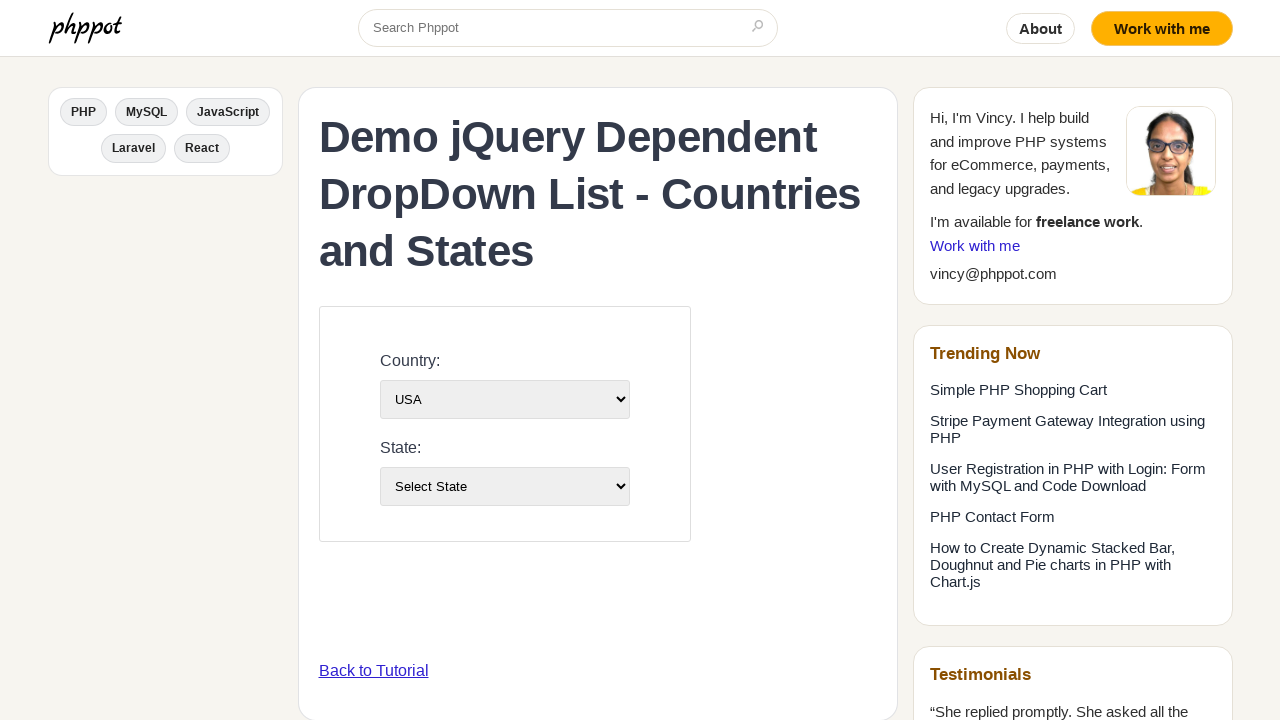

Dependent state dropdown updated after country selection
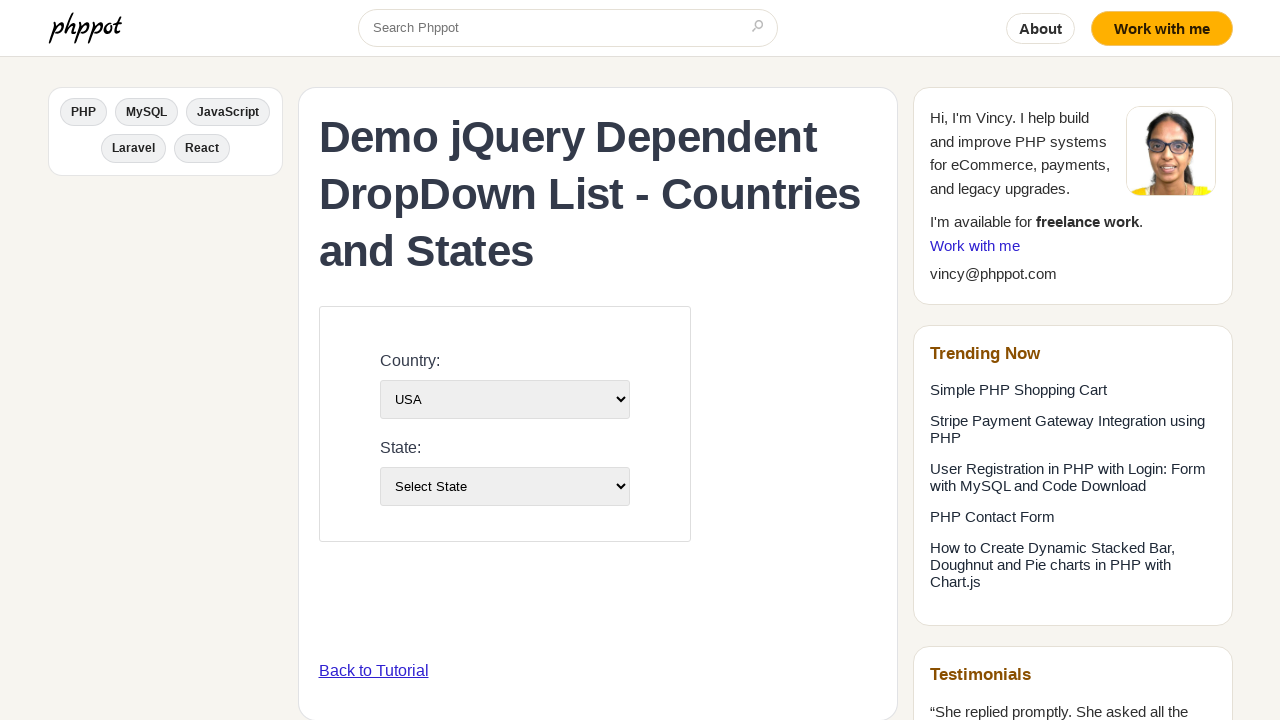

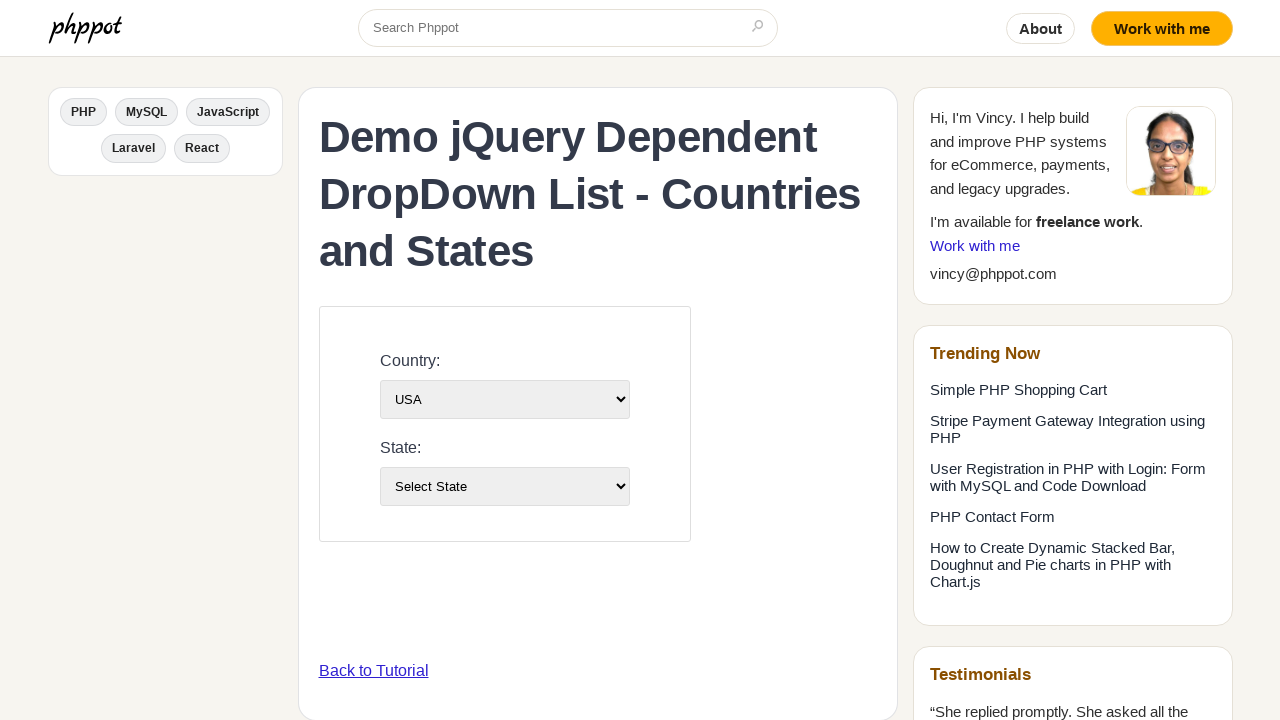